Tests registration flow by navigating to demo site, skipping signin, and filling out registration form with first and last name

Starting URL: http://demo.automationtesting.in/

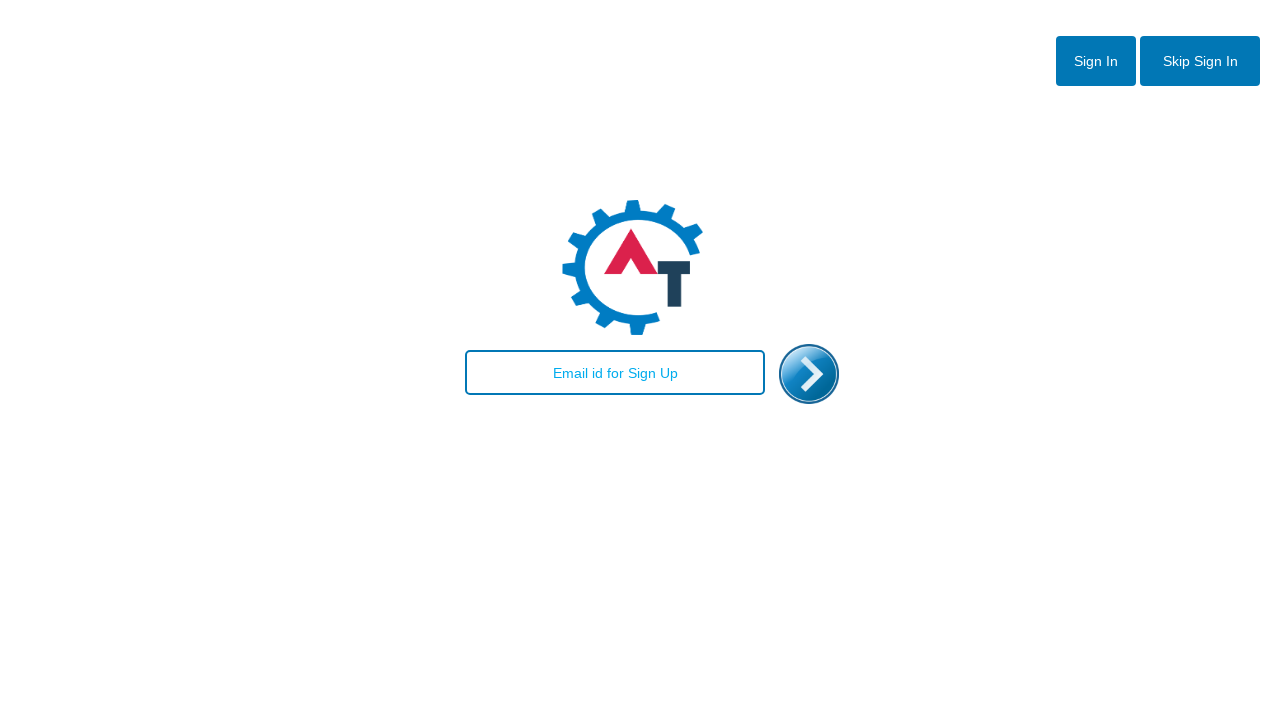

Clicked Skip Signin button to proceed to registration at (1200, 61) on xpath=//button[@id='btn2']
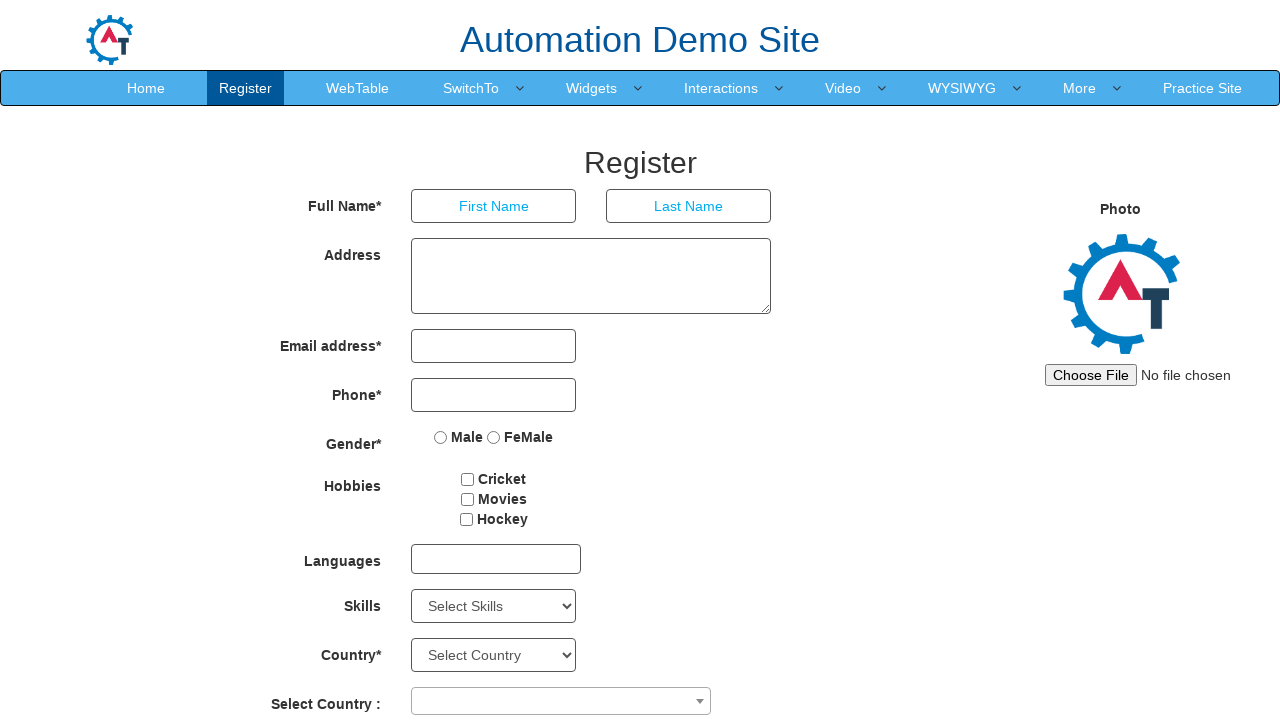

Registration page loaded and network idle
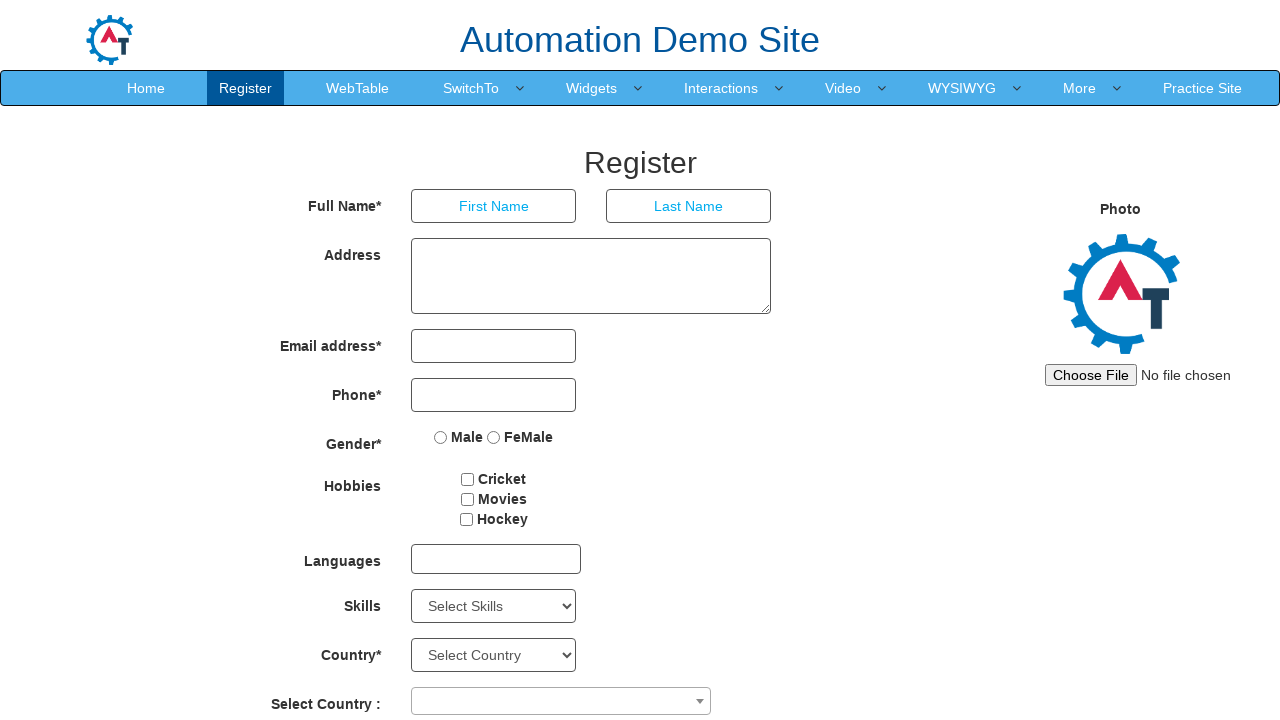

Entered first name 'John' on //input[@ng-model='FirstName']
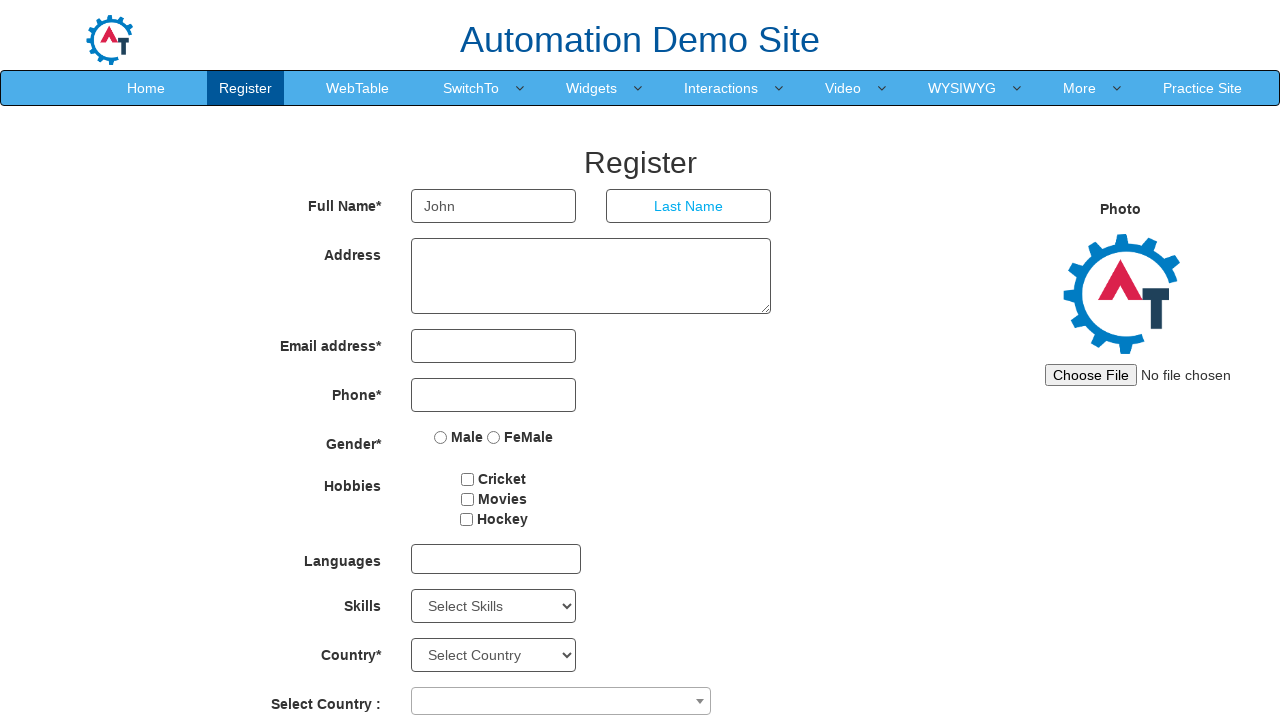

Entered last name 'Smith' on //input[@ng-model='LastName']
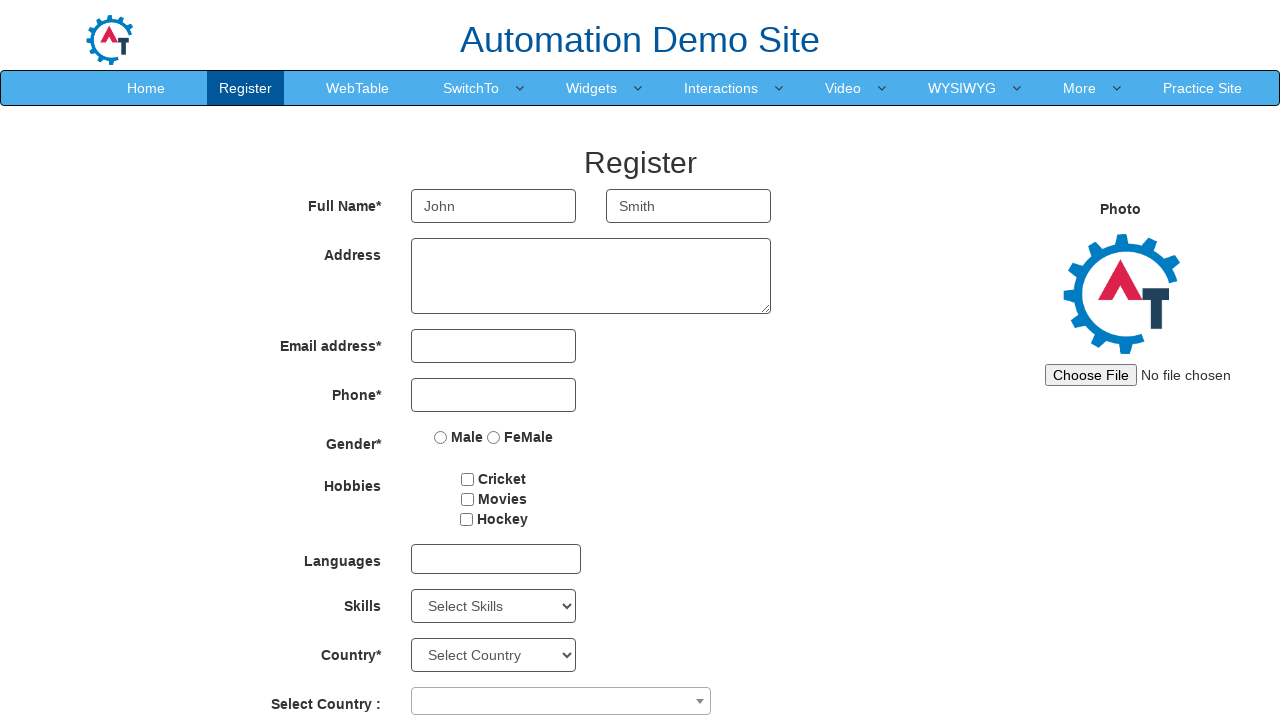

Clicked Submit button to complete registration at (572, 623) on xpath=//button[@id='submitbtn']
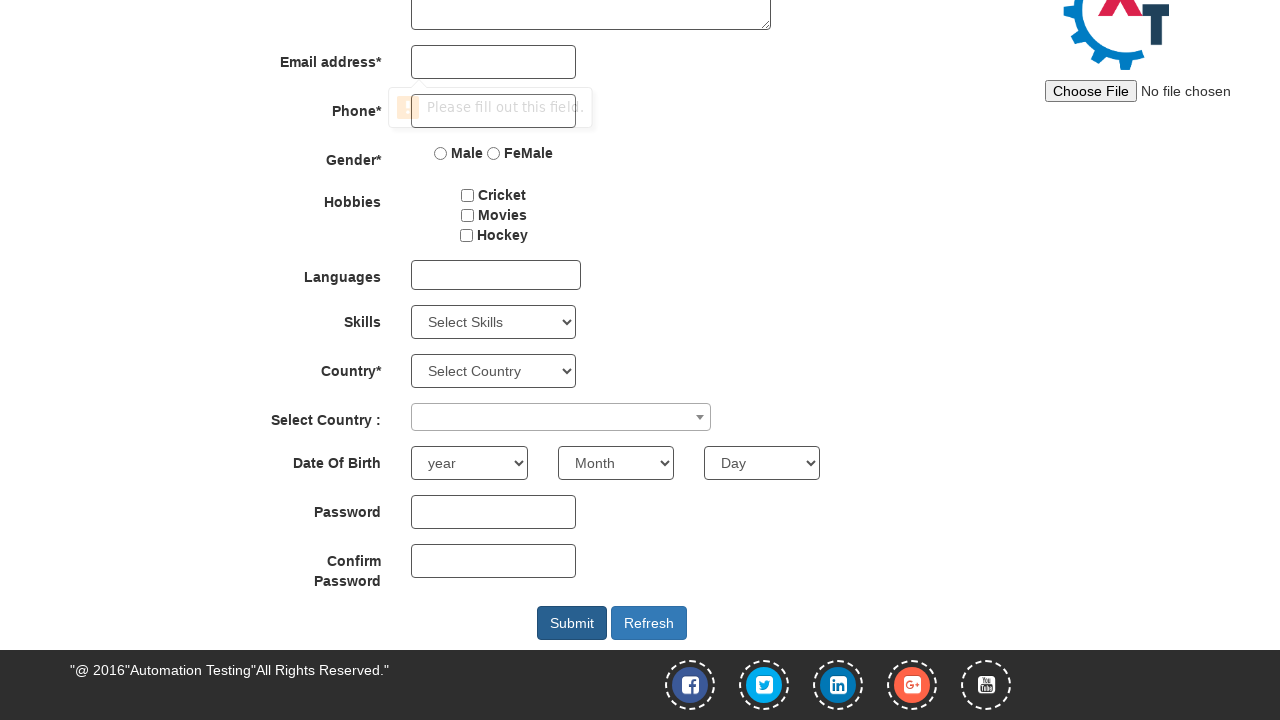

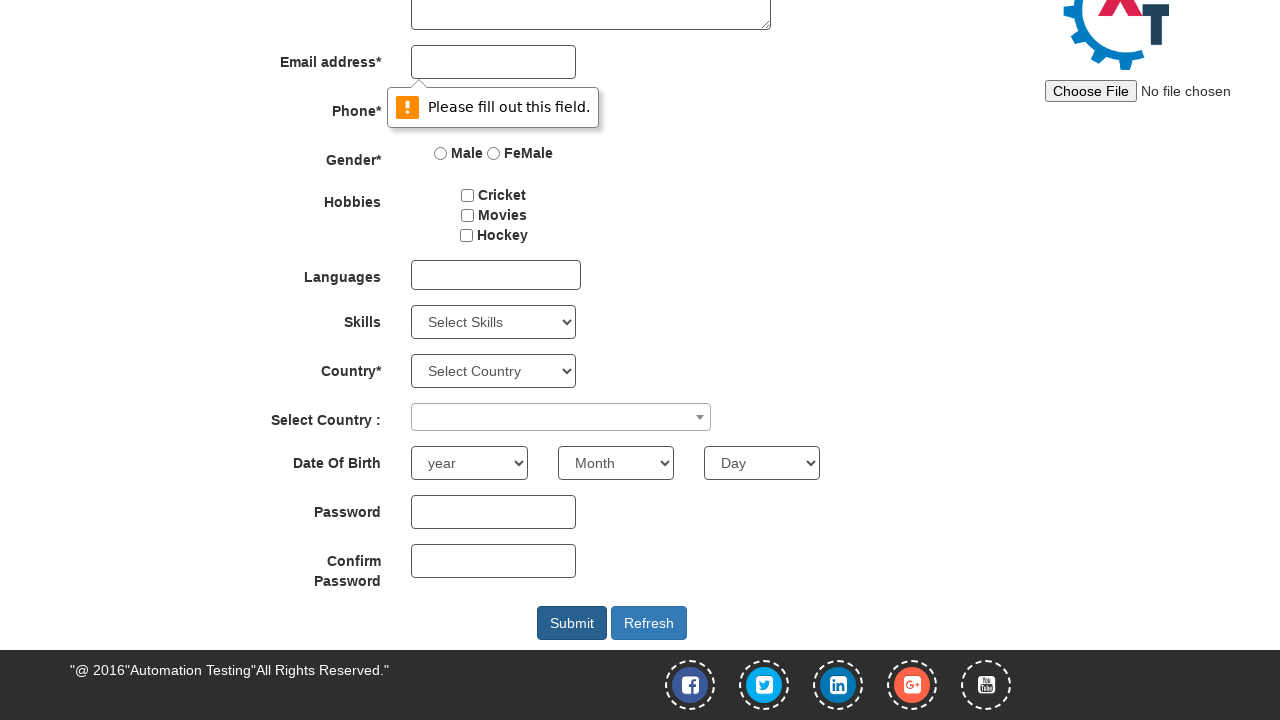